Opens YouTube homepage and maximizes the browser window. This is a basic navigation test that verifies the page loads successfully.

Starting URL: https://www.youtube.com/

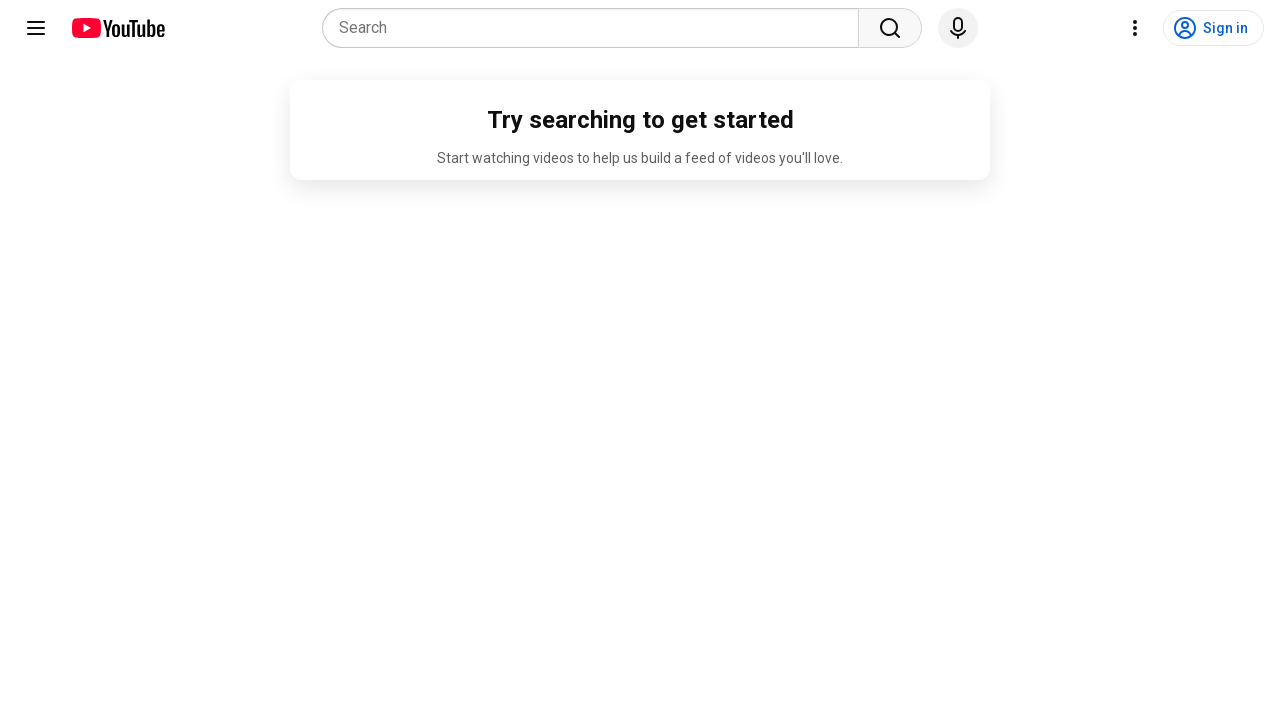

Navigated to YouTube homepage
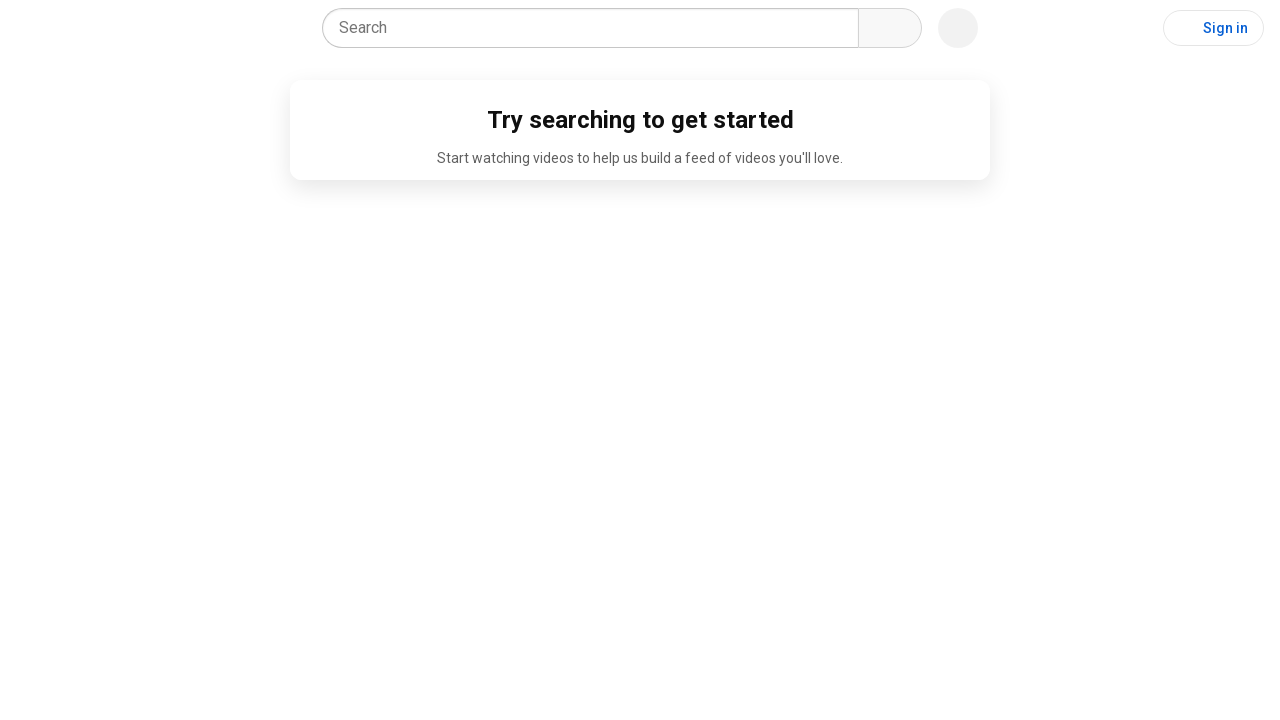

Maximized browser window to 1920x1080
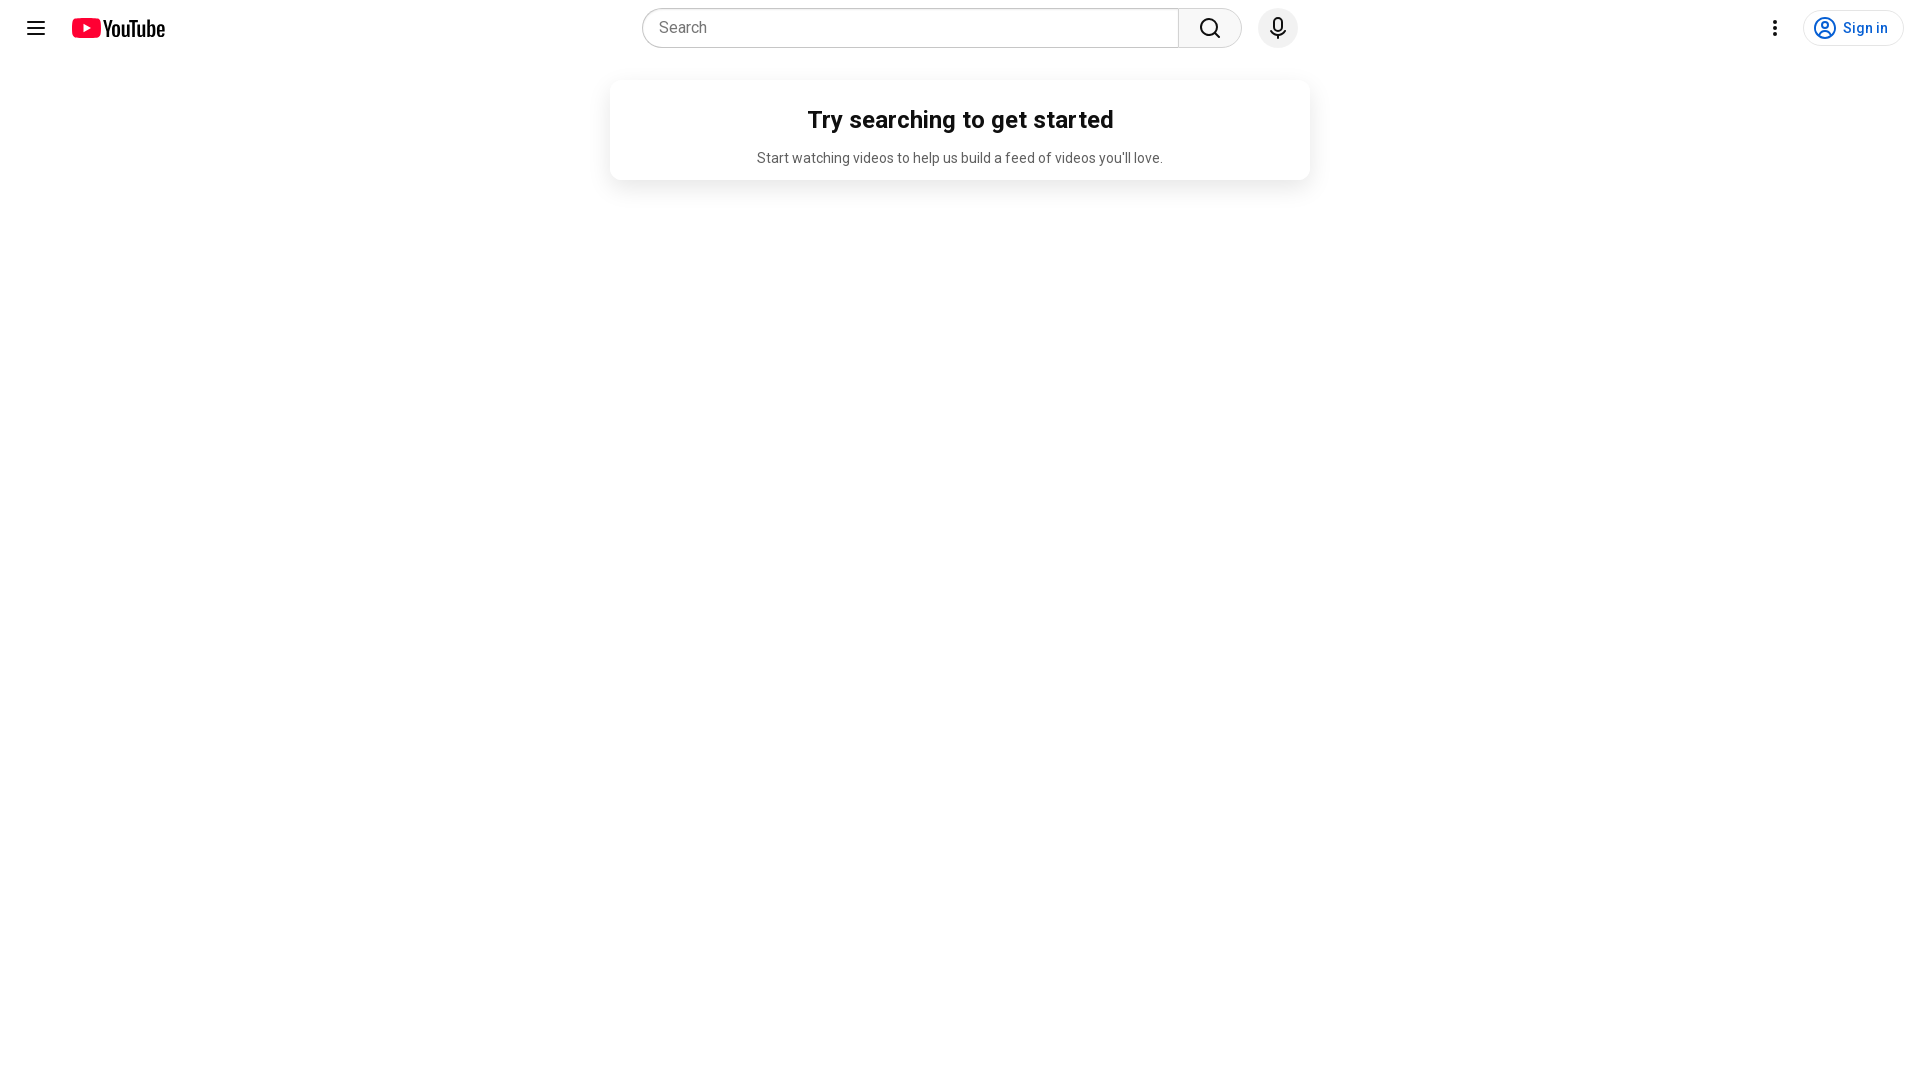

YouTube homepage loaded successfully
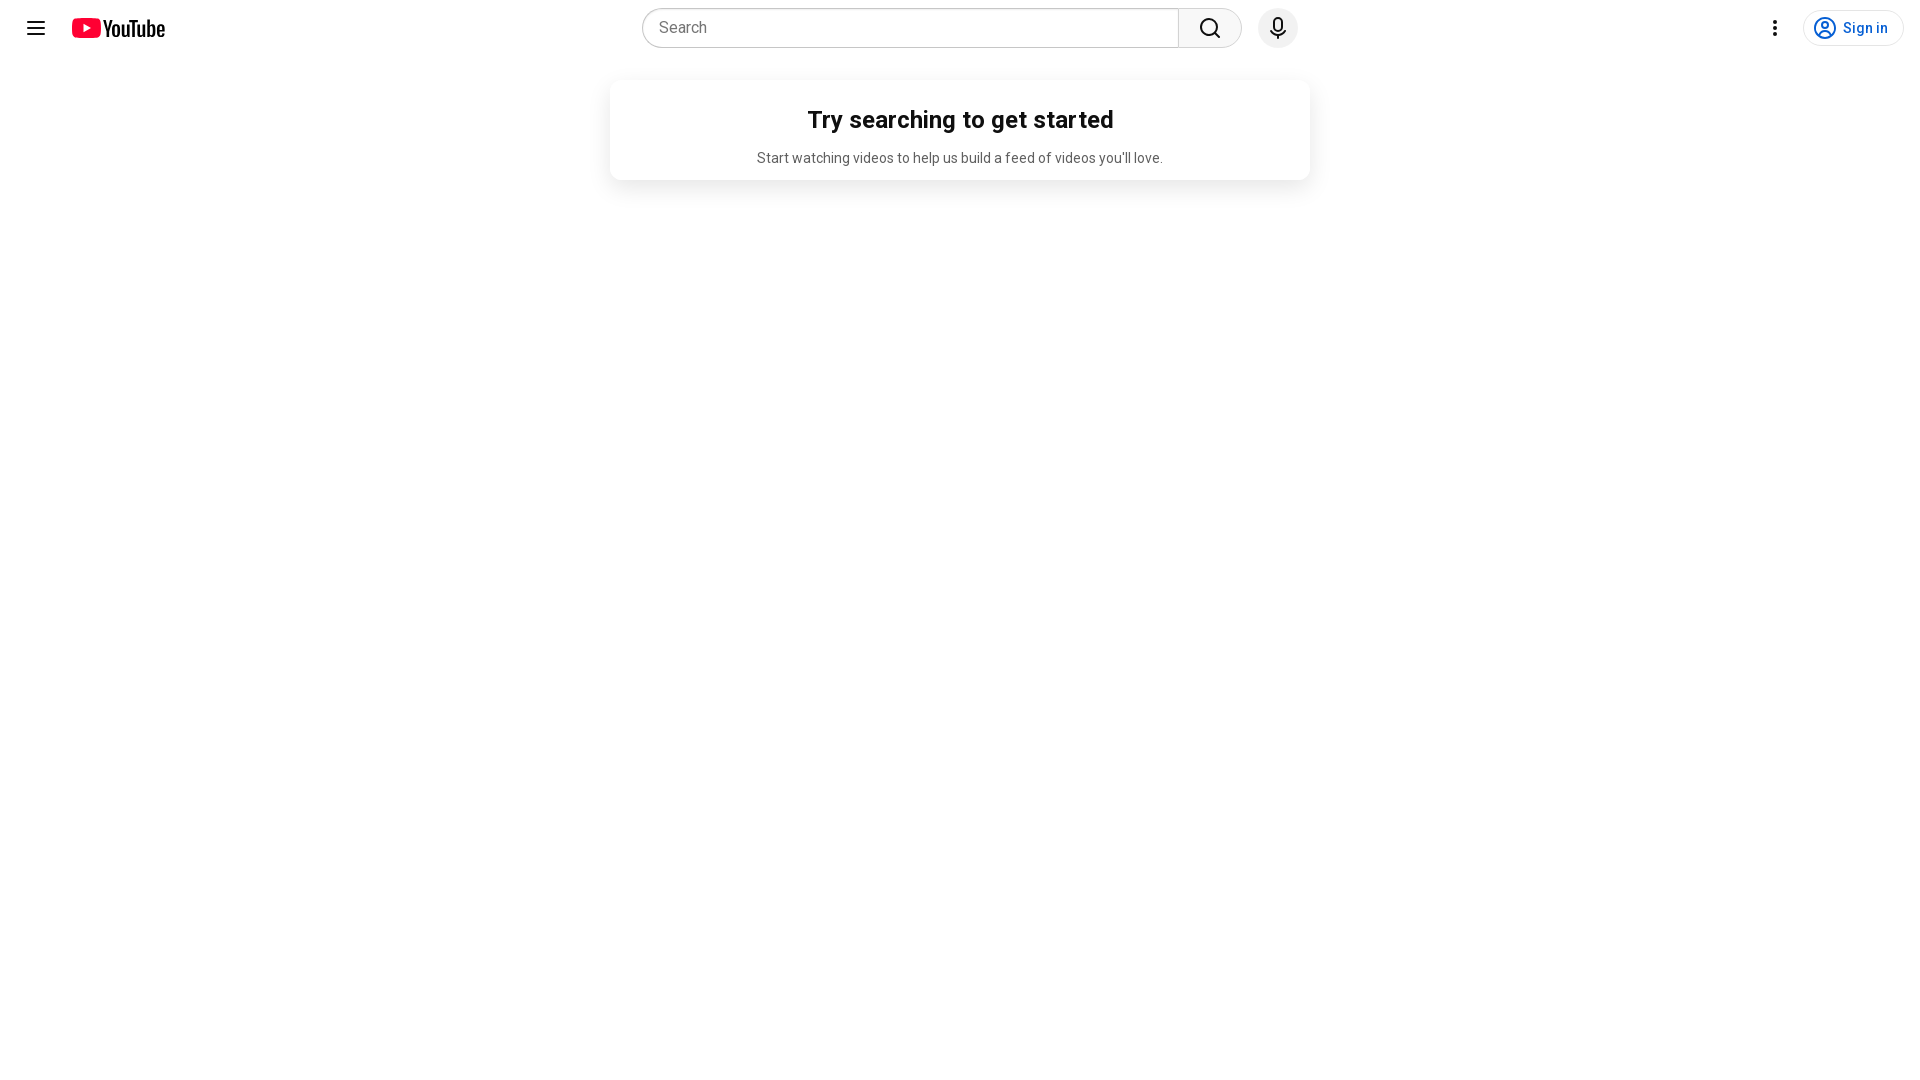

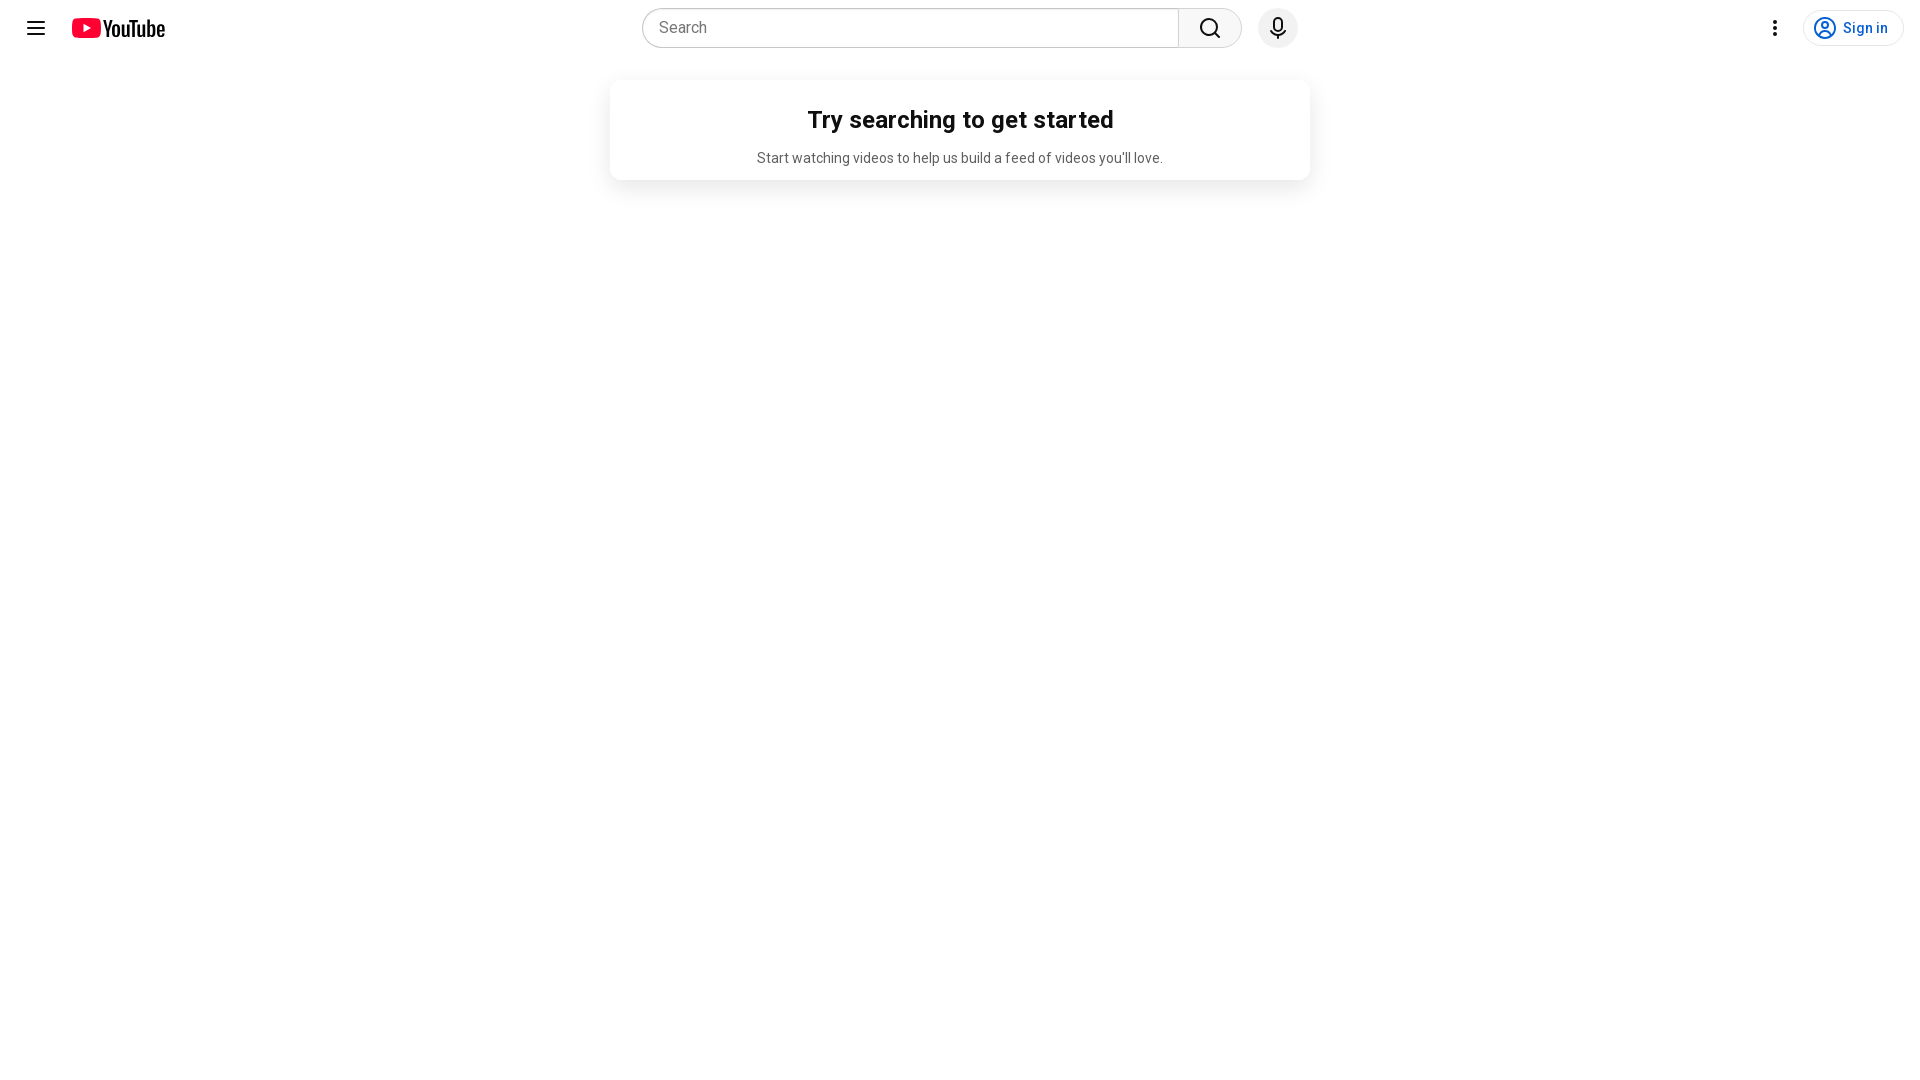